Tests that clicking the 'Click Me' button displays the dynamic click confirmation message

Starting URL: https://demoqa.com/buttons/

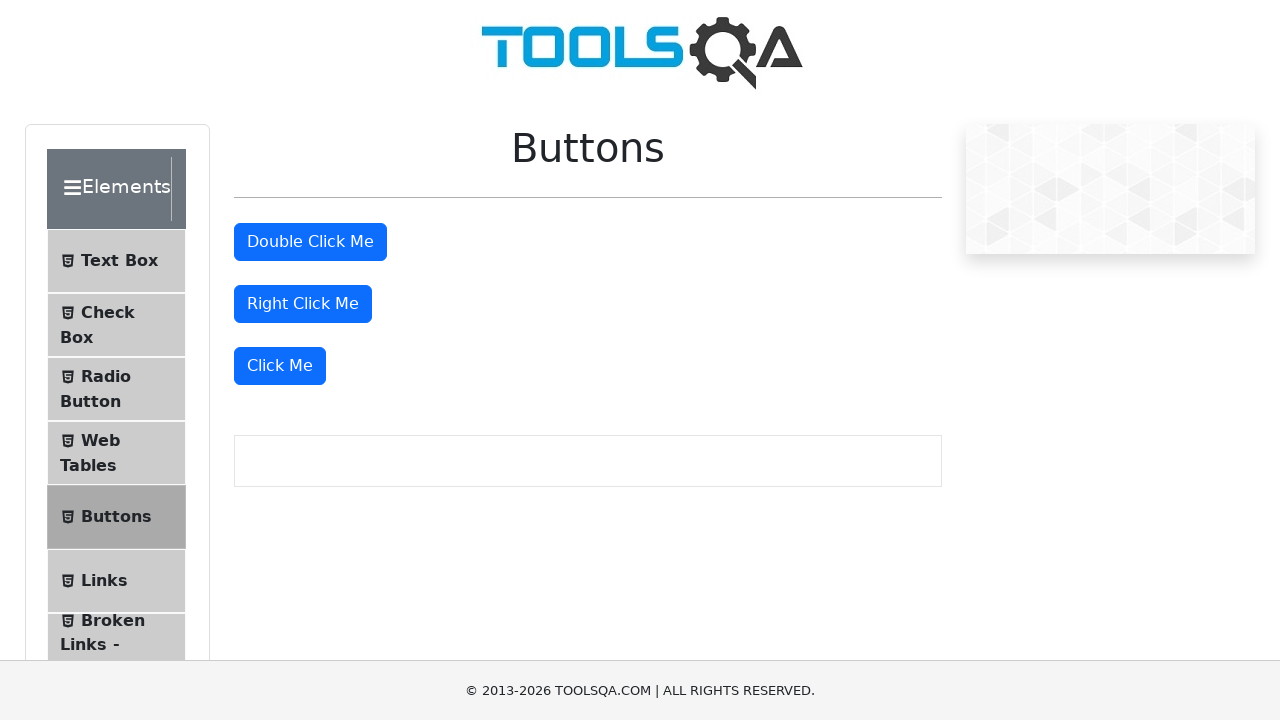

Waited for primary button to be visible
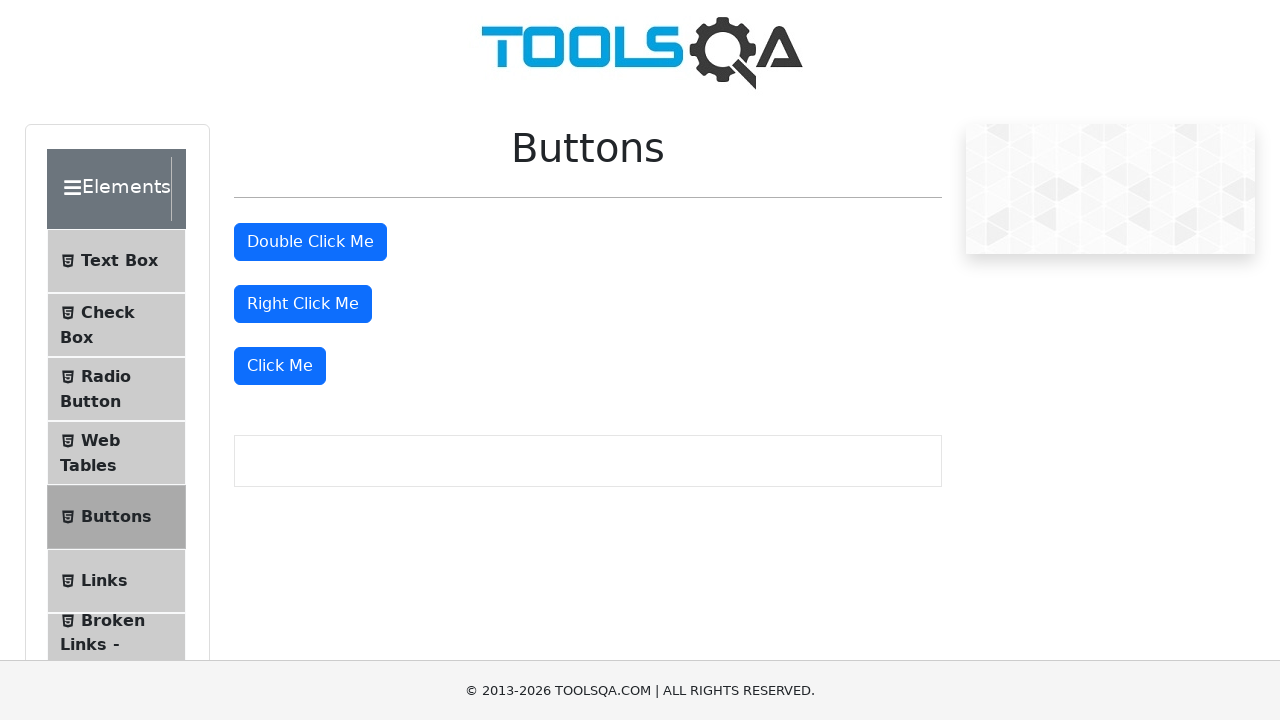

Located the 'Click Me' button
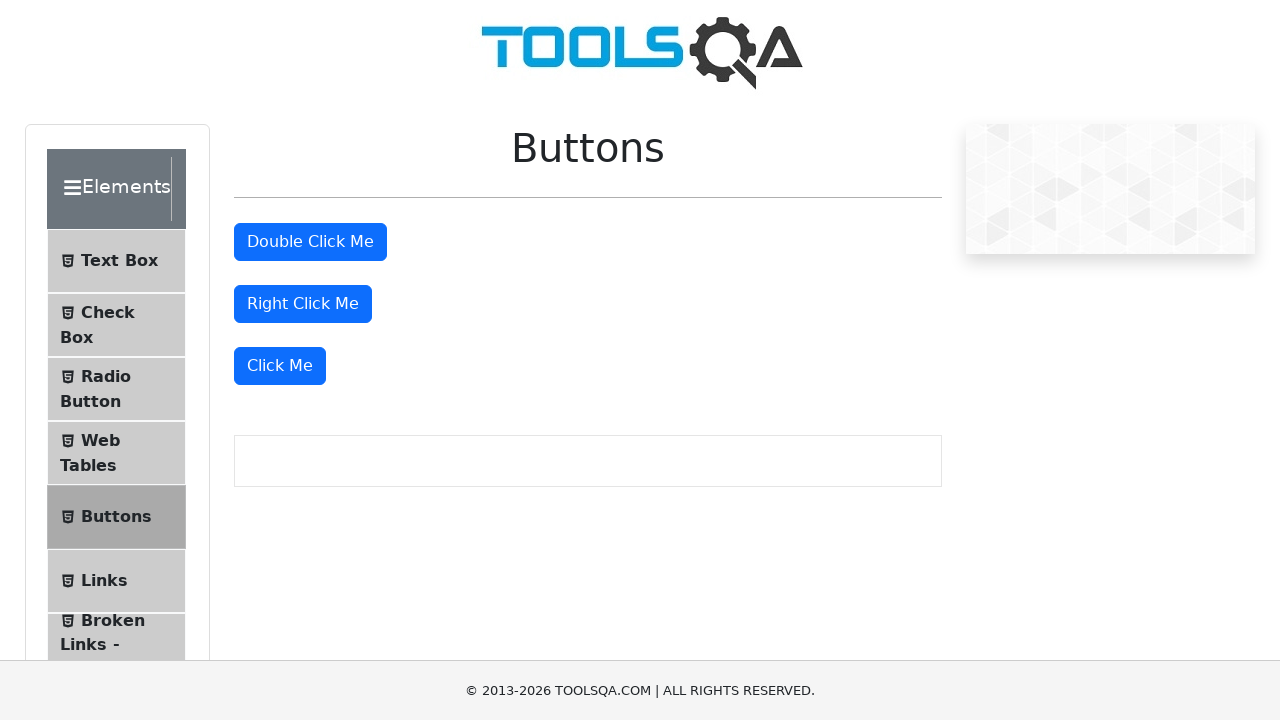

Clicked the 'Click Me' button
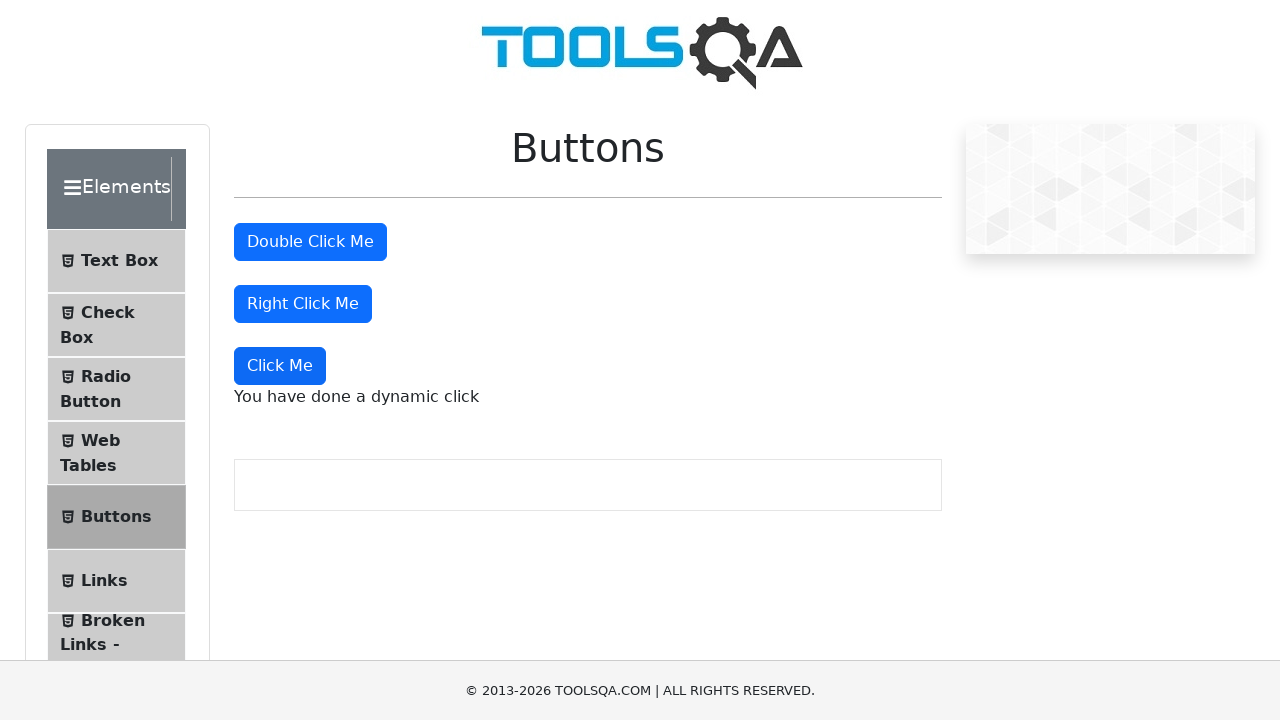

Located the dynamic click message element
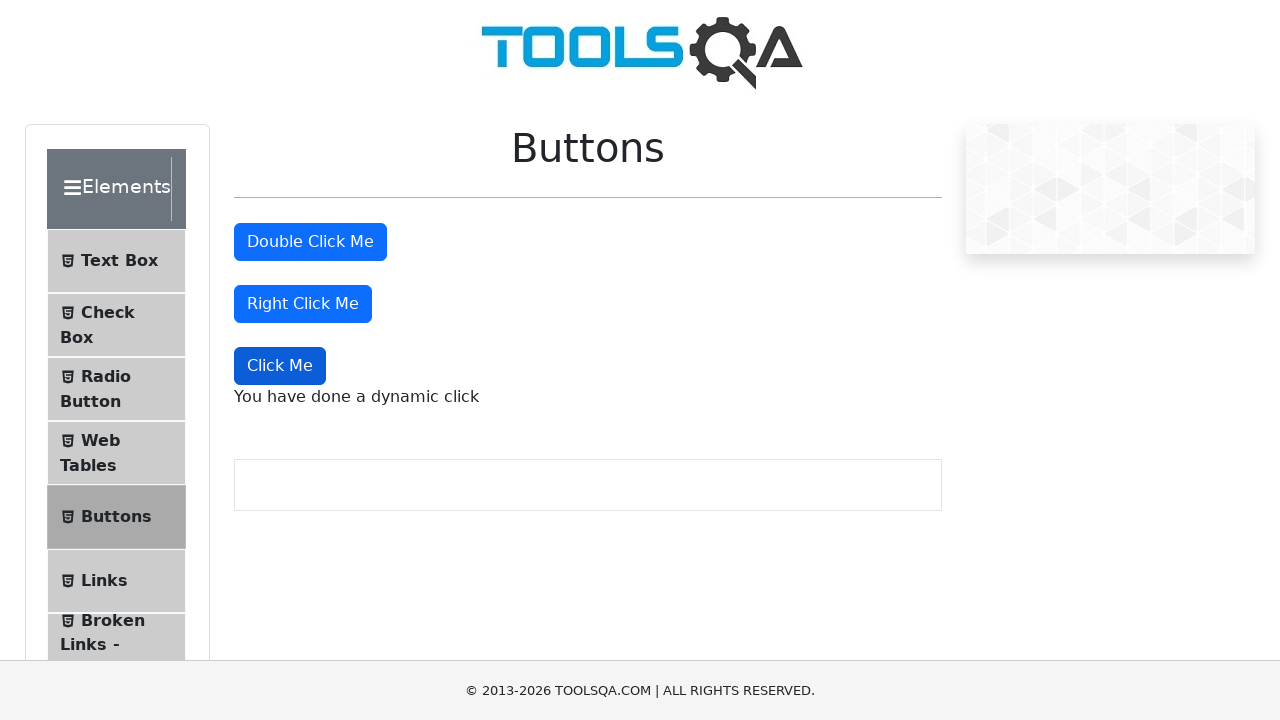

Verified dynamic click confirmation message displays: 'You have done a dynamic click'
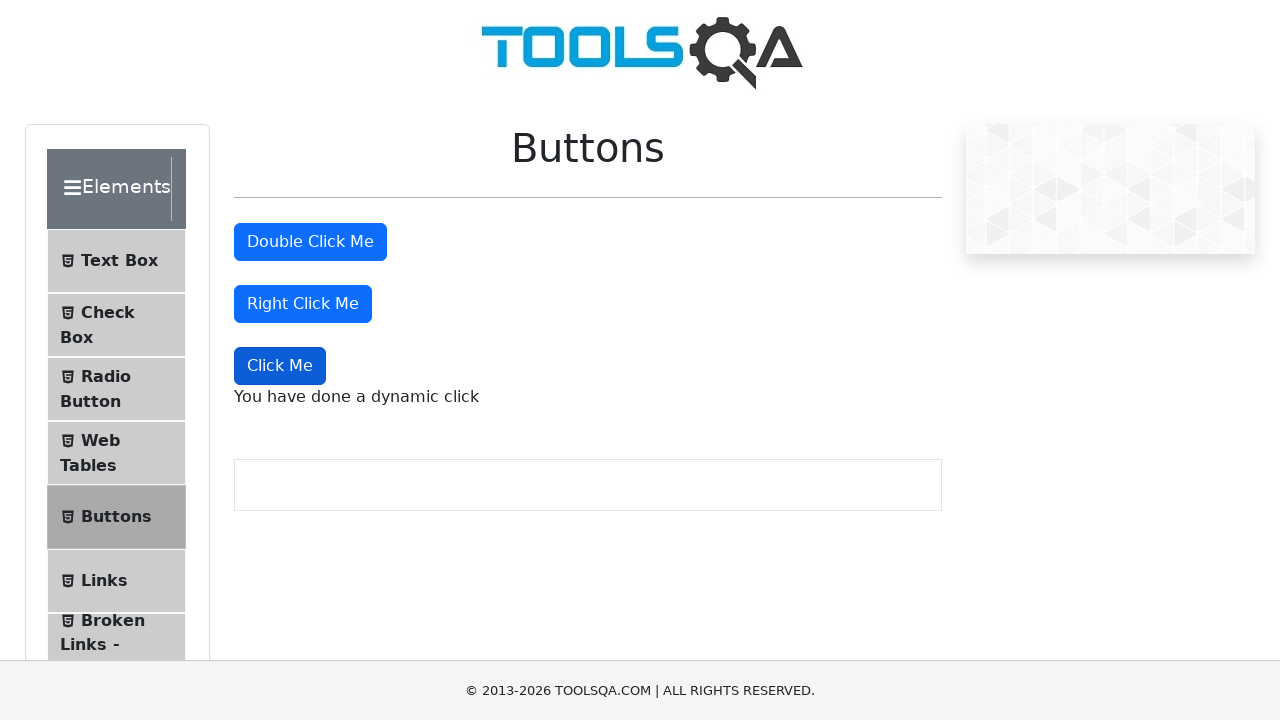

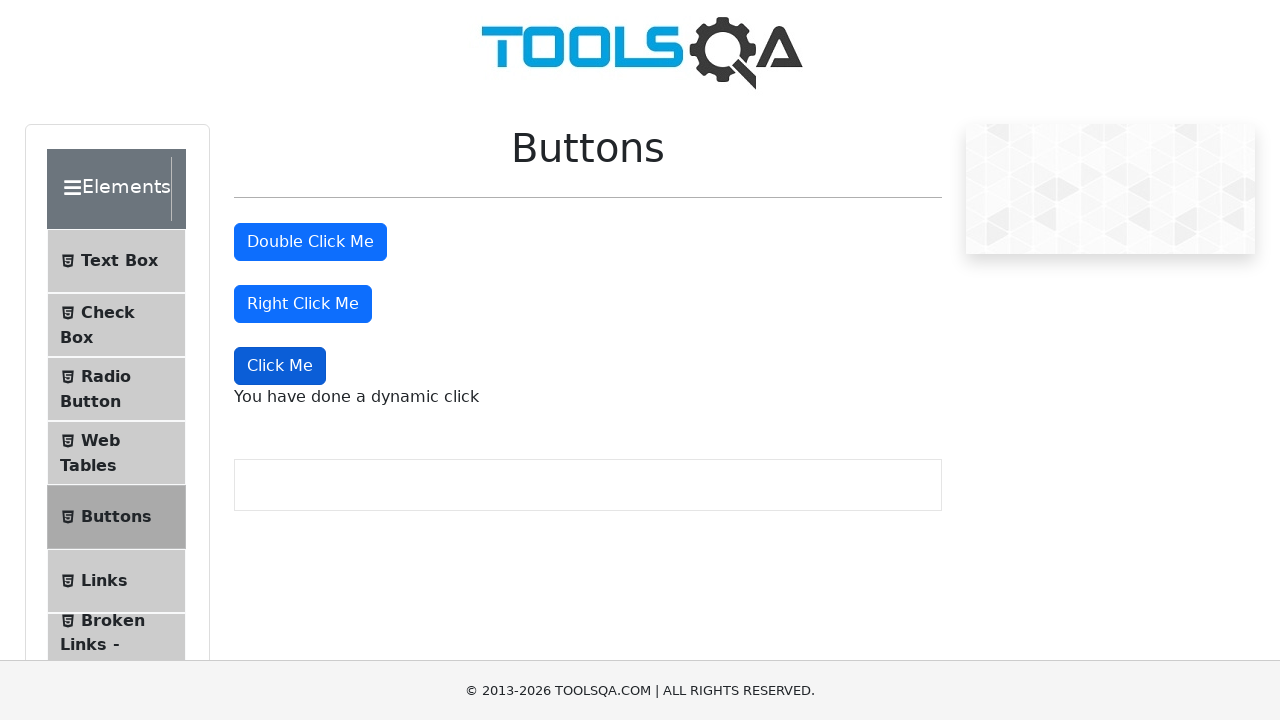